Tests dropdown selection functionality by selecting options from various dropdown menus using different selection methods (by value, by index) and verifies the selection notification appears.

Starting URL: https://letcode.in/dropdowns

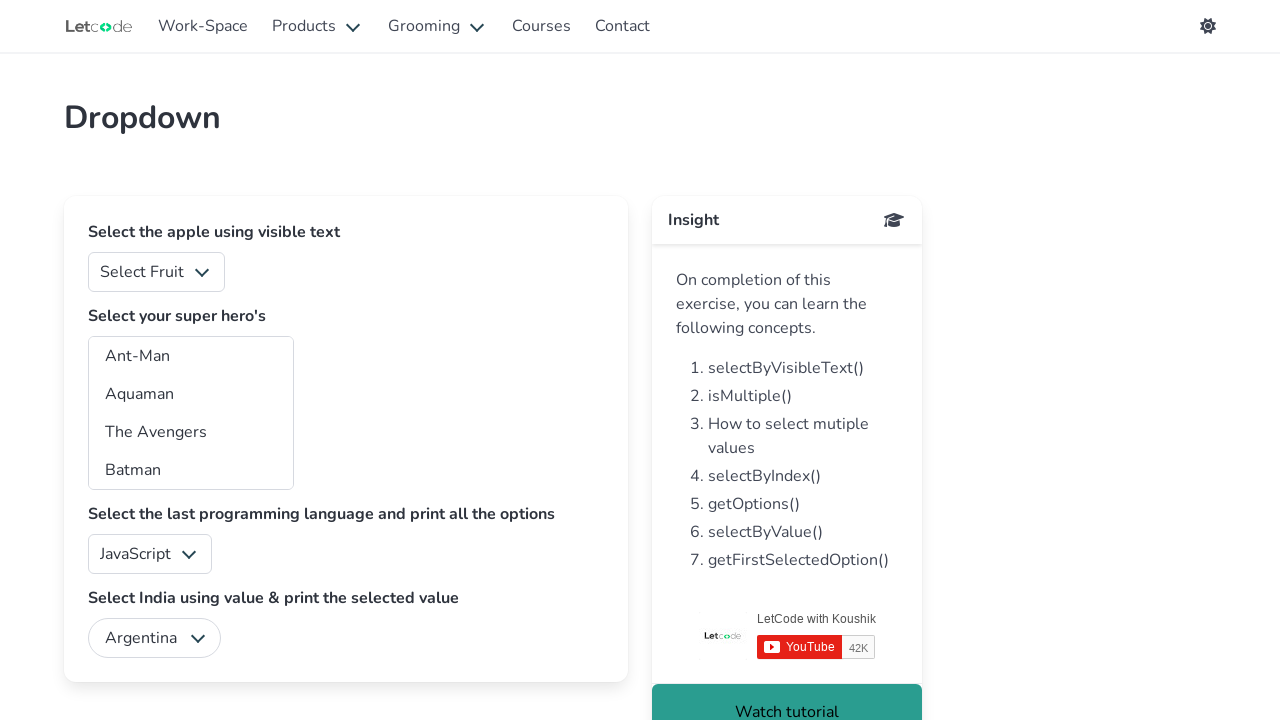

Selected option '4' from fruits dropdown on //select[@id='fruits']
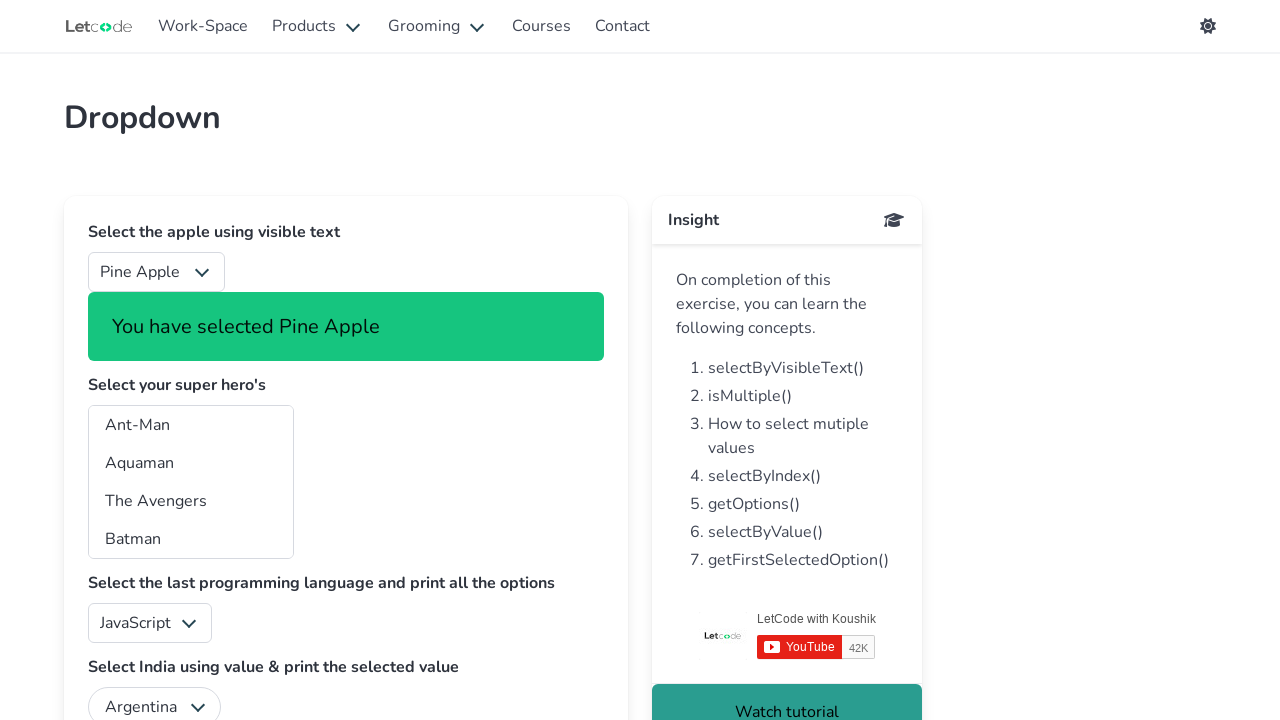

Success notification appeared after selecting fruit option
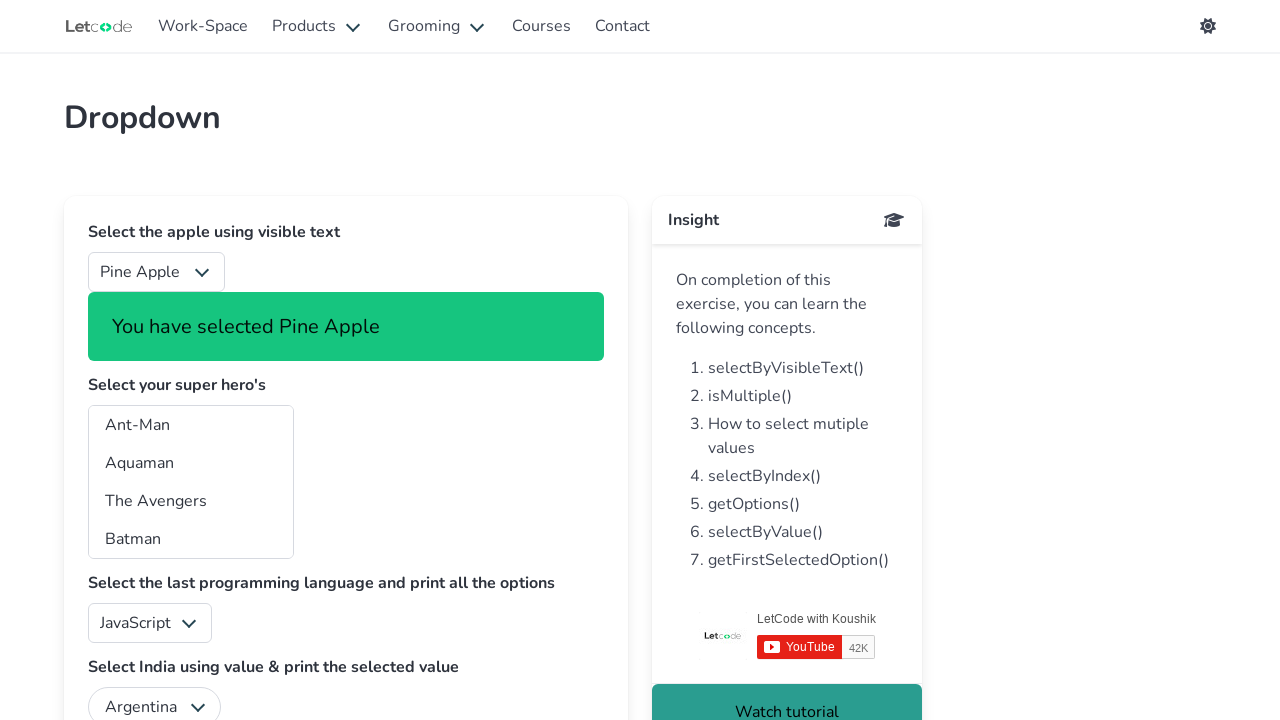

Located programming languages dropdown
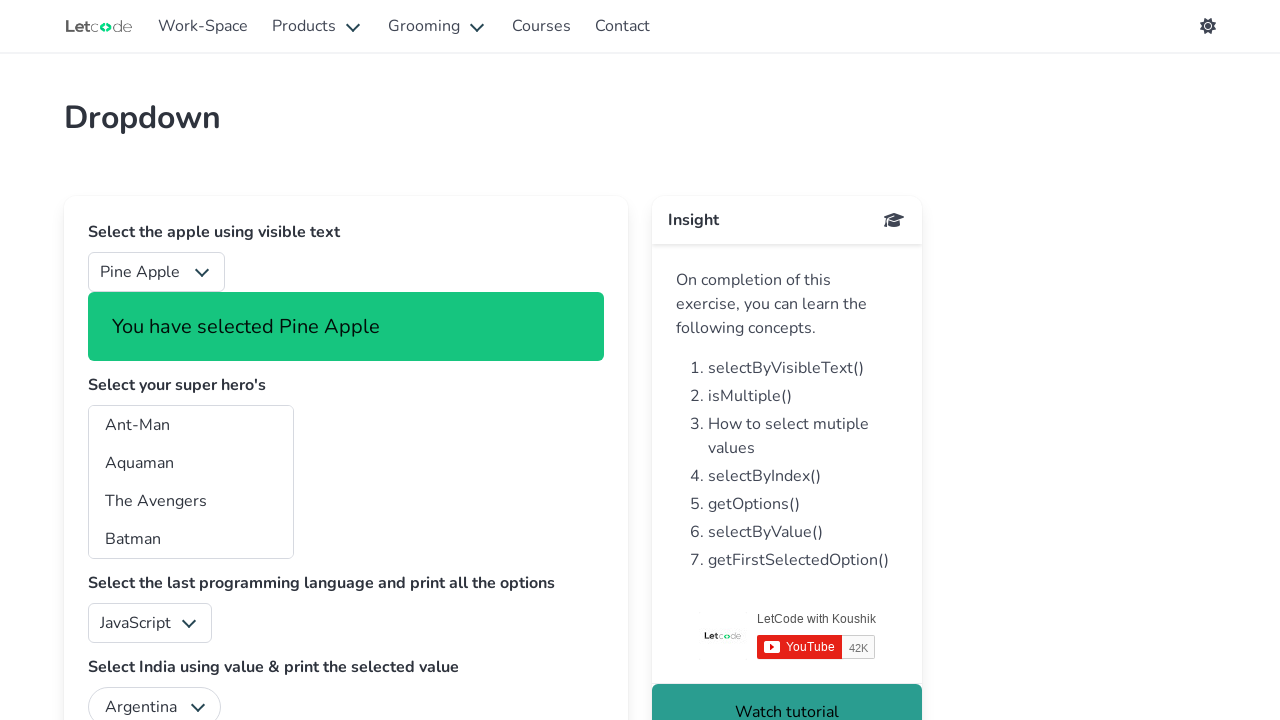

Located all options in programming languages dropdown
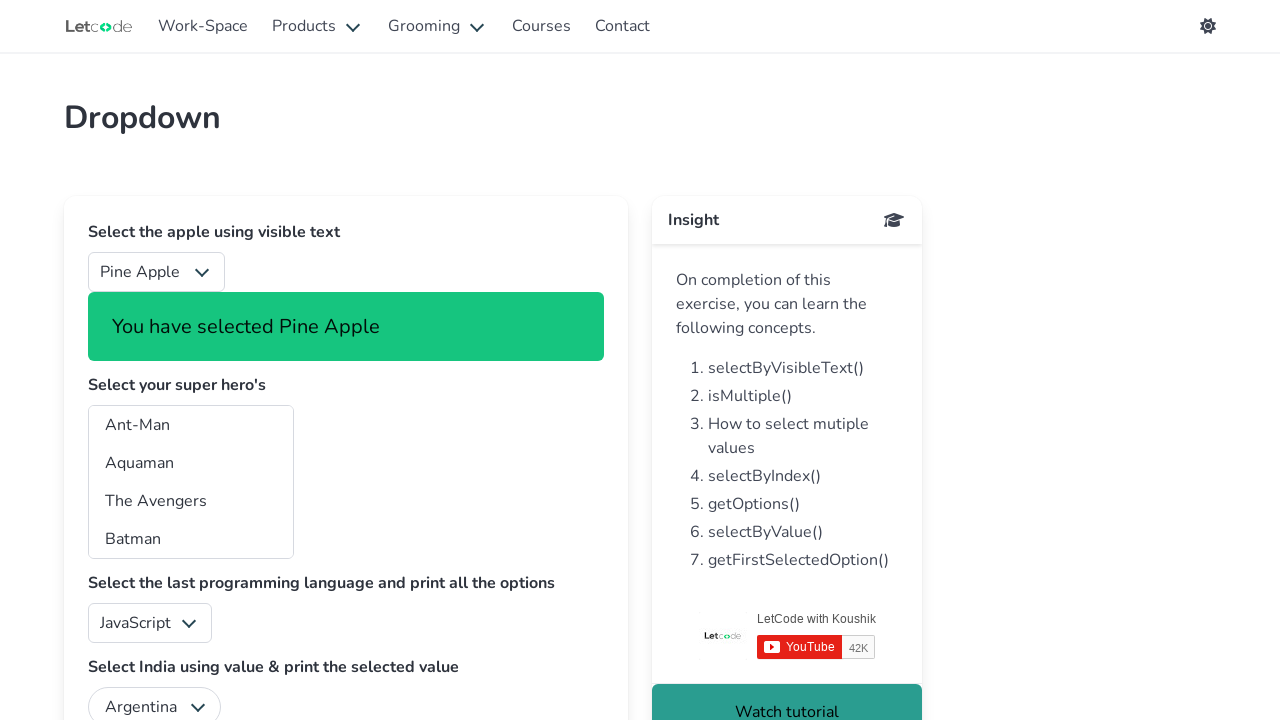

Counted 5 options in programming languages dropdown
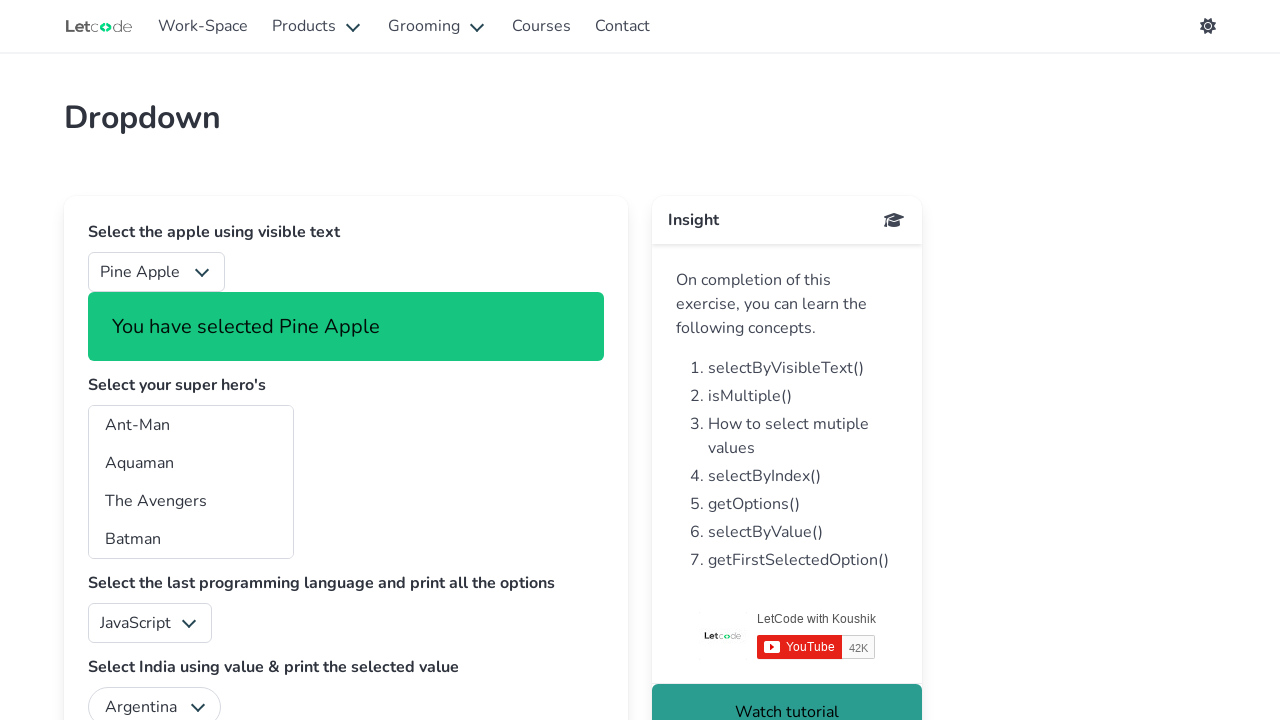

Selected last option (index 4) from programming languages dropdown on xpath=//select[@id='lang']
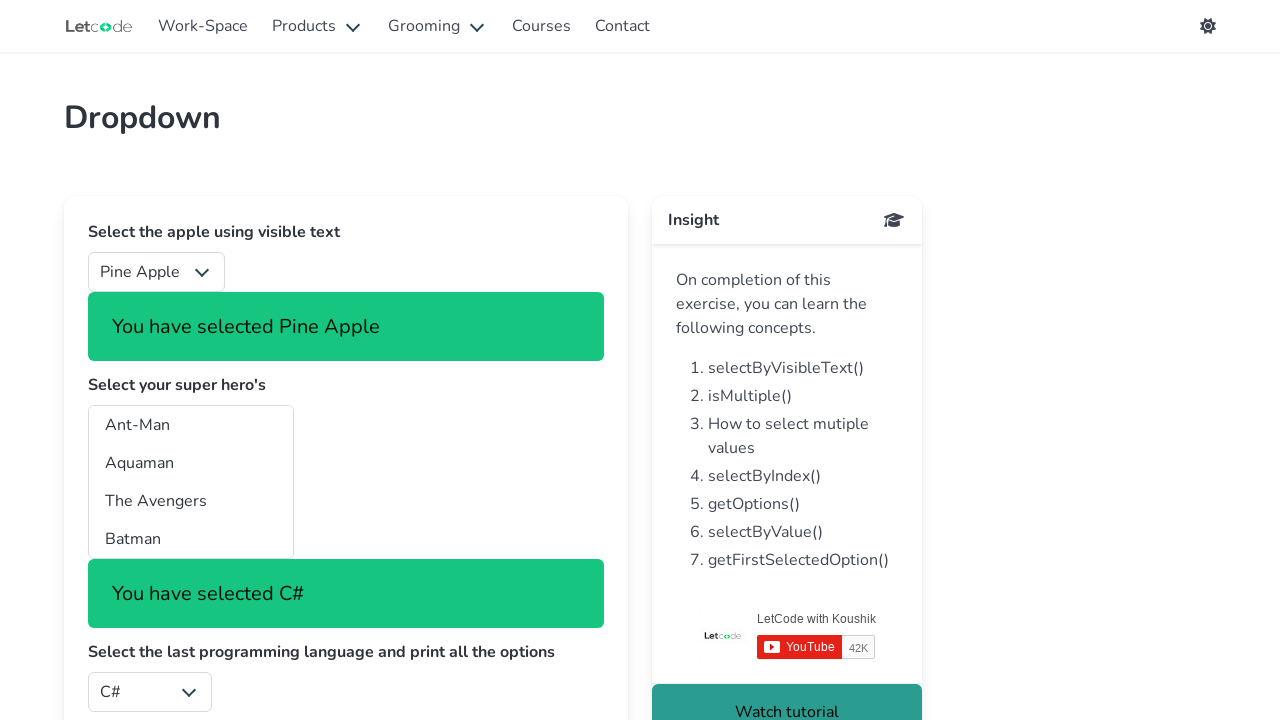

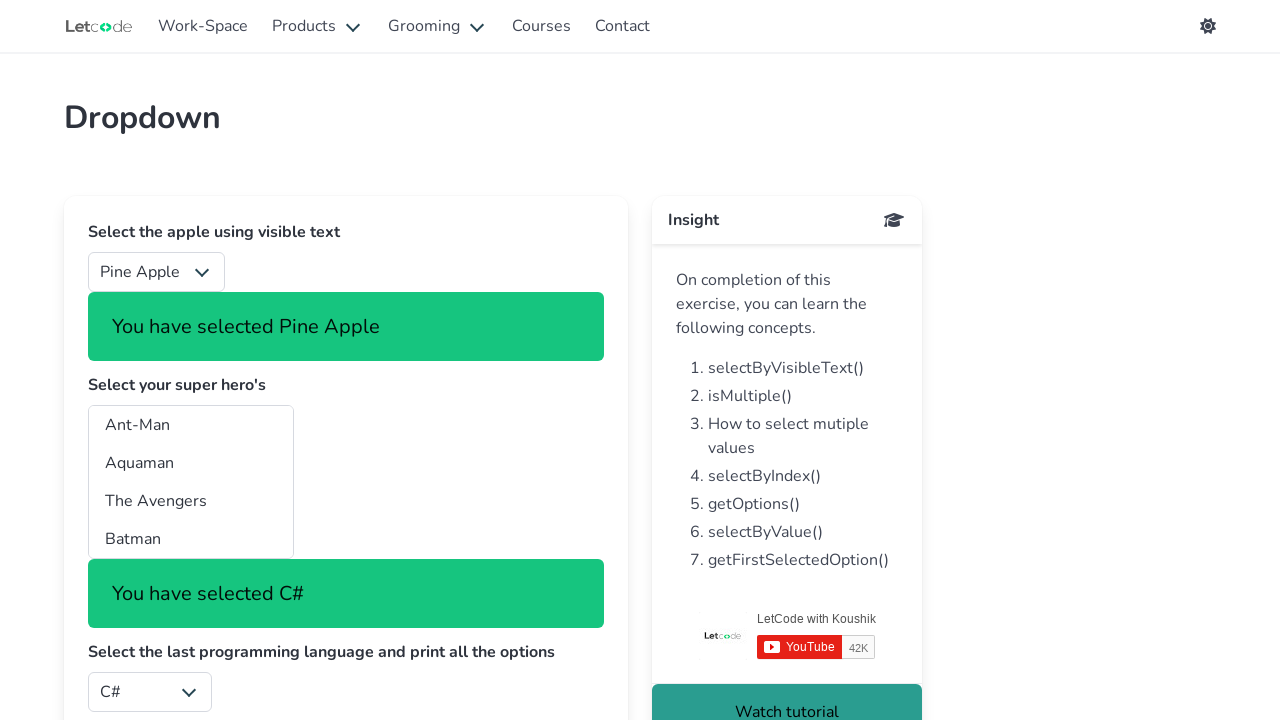